Tests pagination functionality by navigating through multiple pages of quotes using the Next button

Starting URL: http://quotes.toscrape.com/

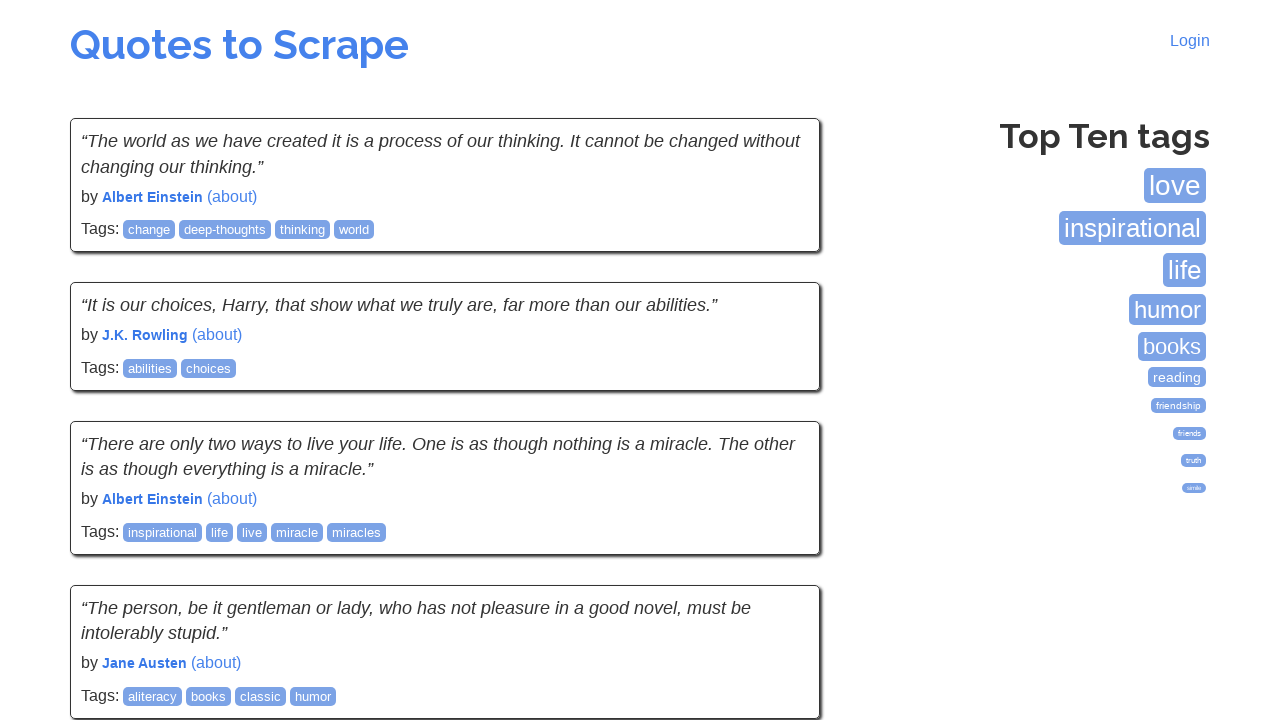

Waited for quotes to load on initial page
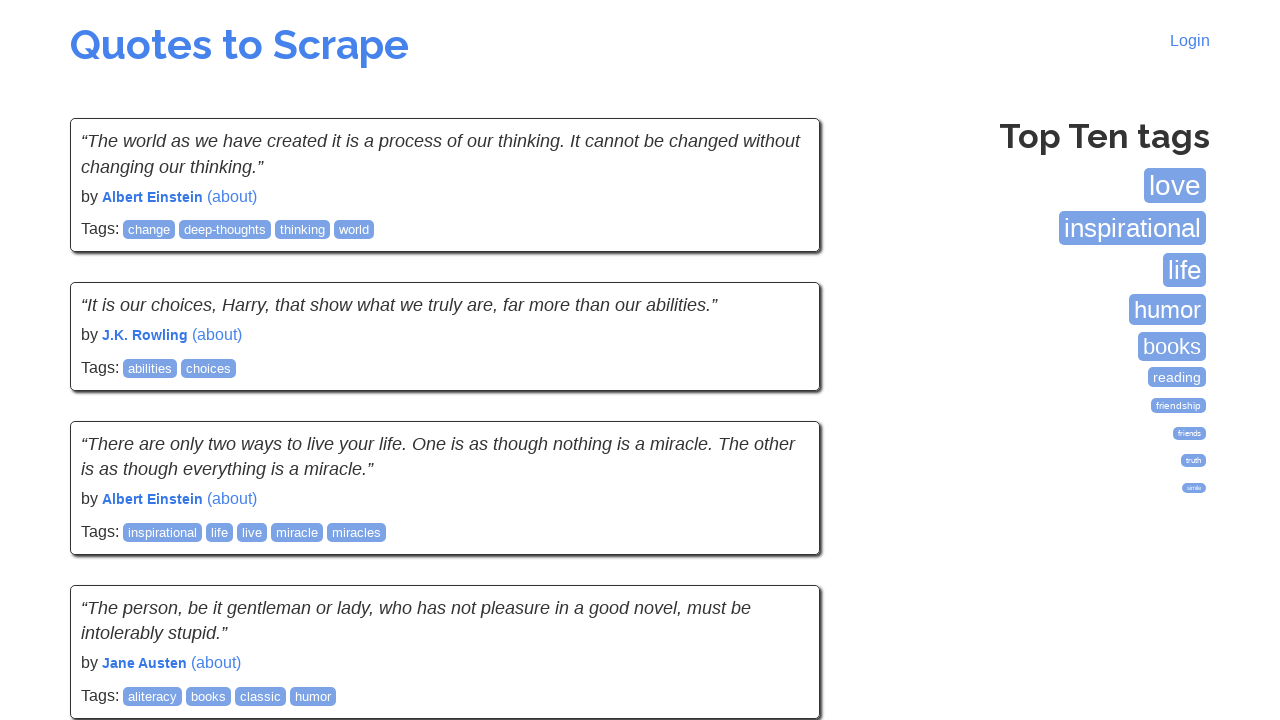

Waited for quotes to load on page 1
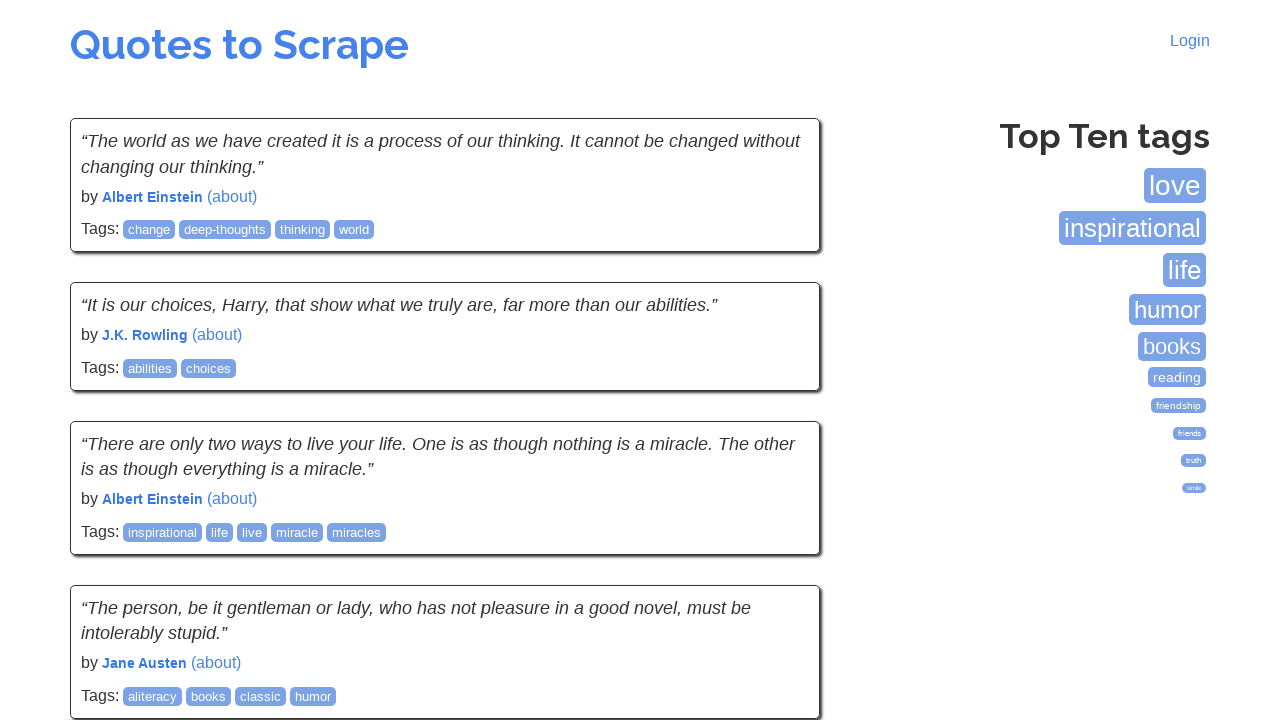

Clicked Next button to navigate to page 2 at (778, 542) on a:has-text('Next')
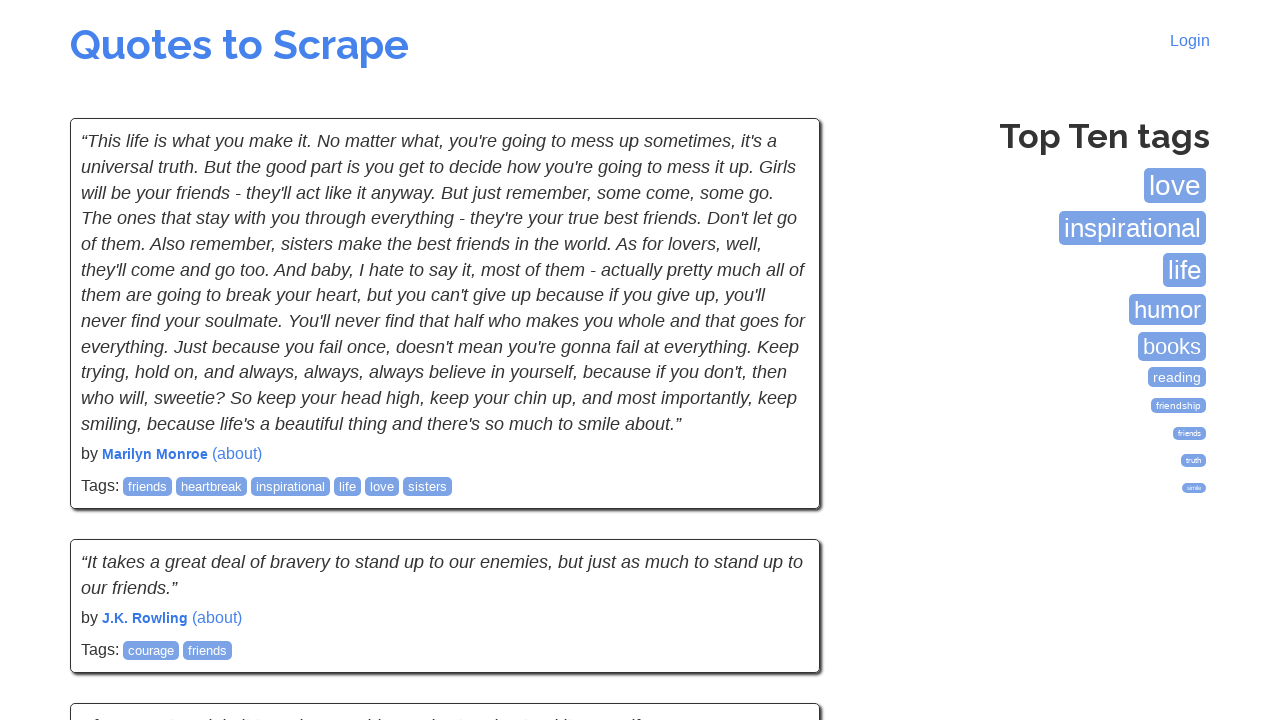

Waited for quotes to load on page 2
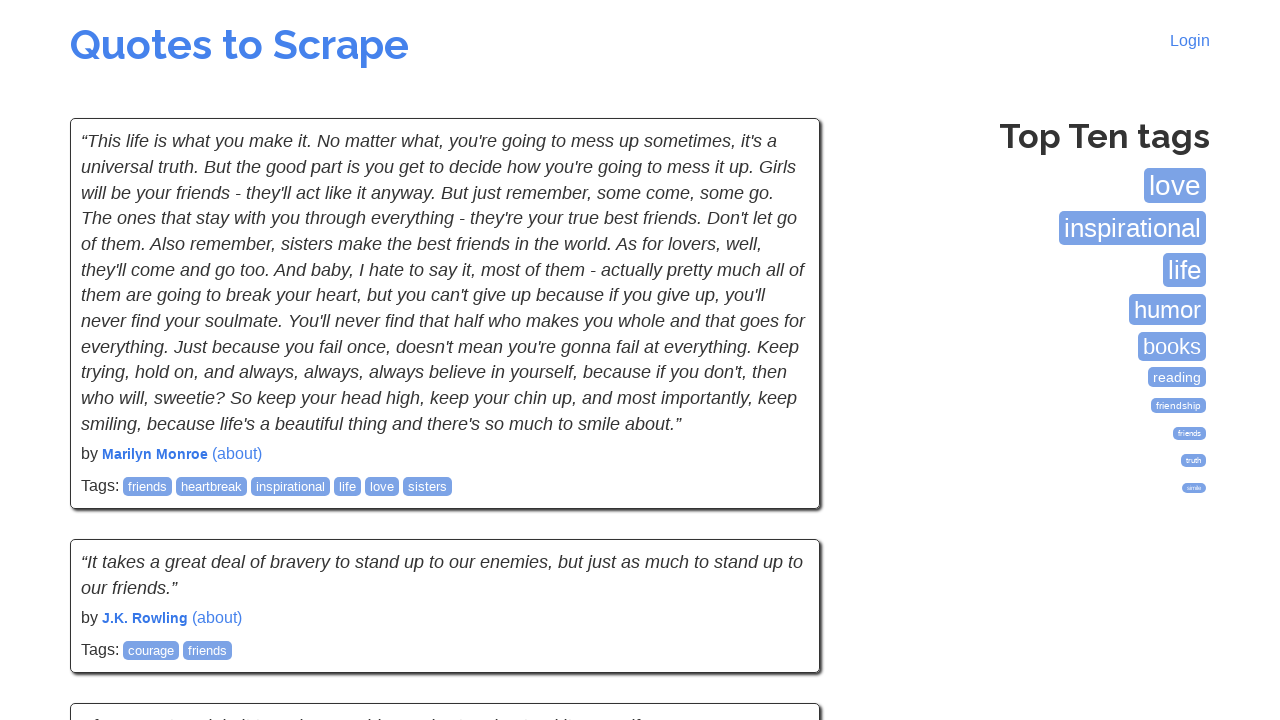

Clicked Next button to navigate to page 3 at (778, 542) on a:has-text('Next')
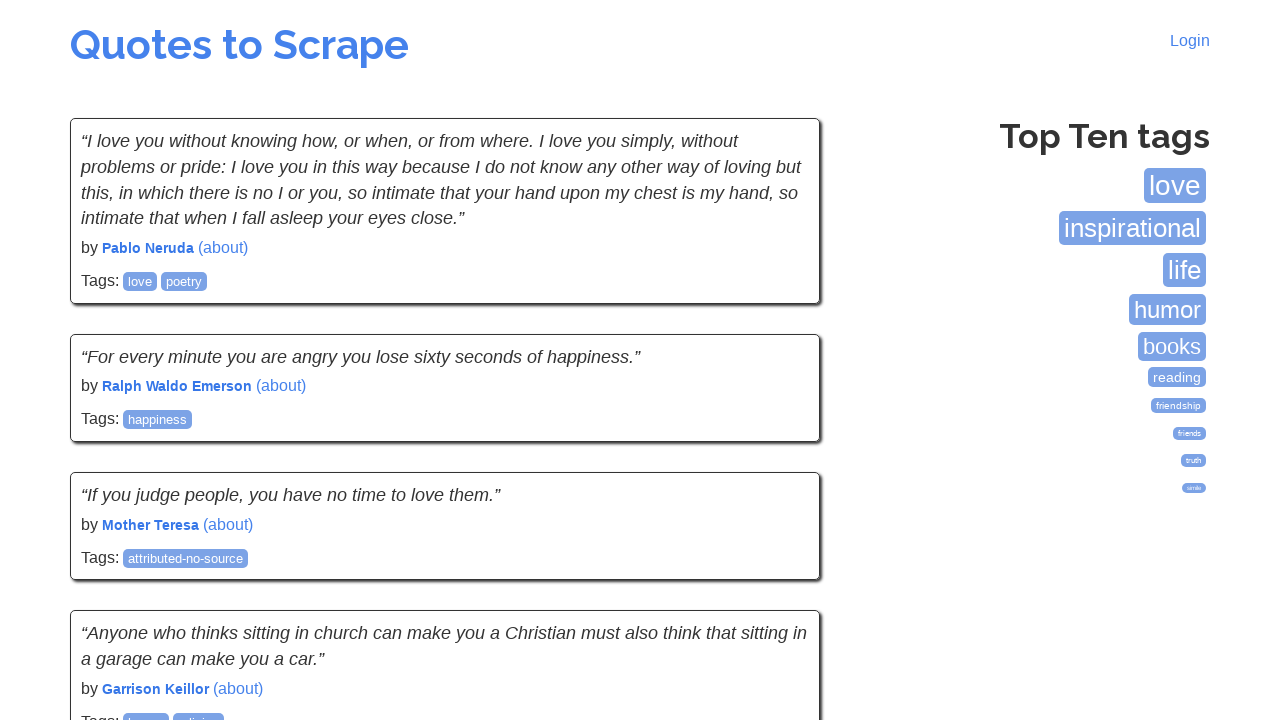

Waited for quotes to load on page 3
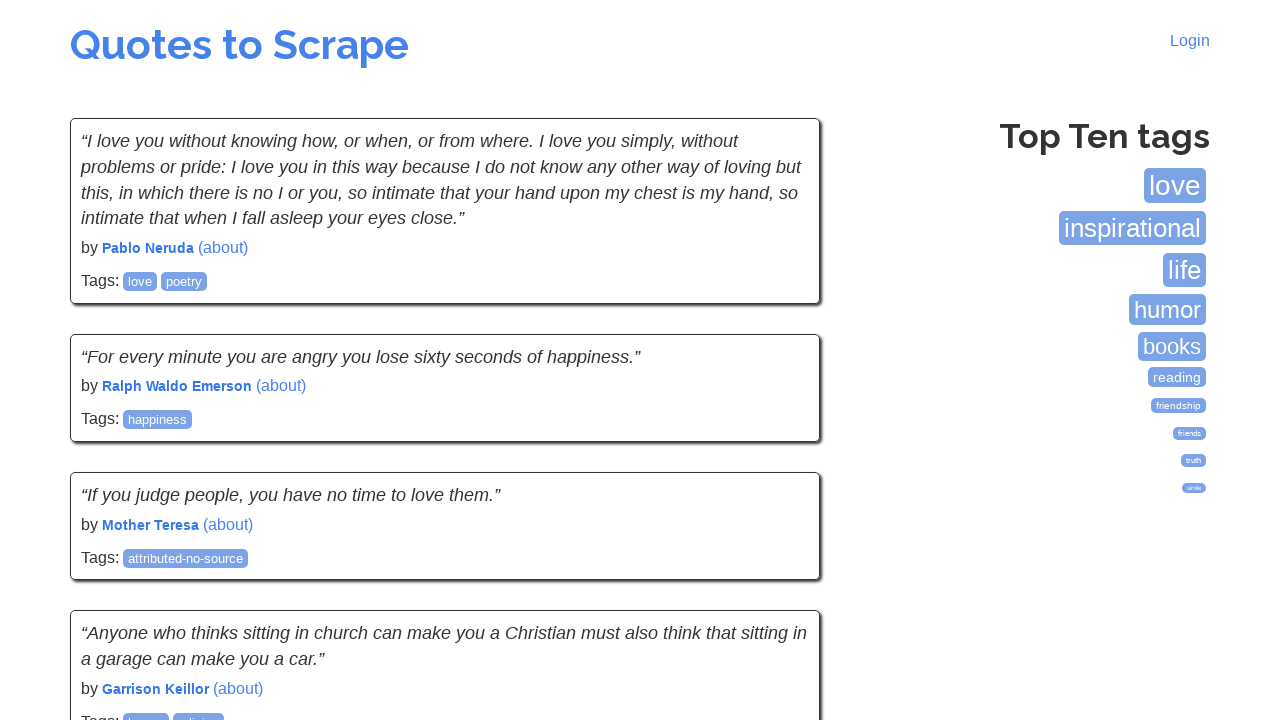

Clicked Next button to navigate to page 4 at (778, 542) on a:has-text('Next')
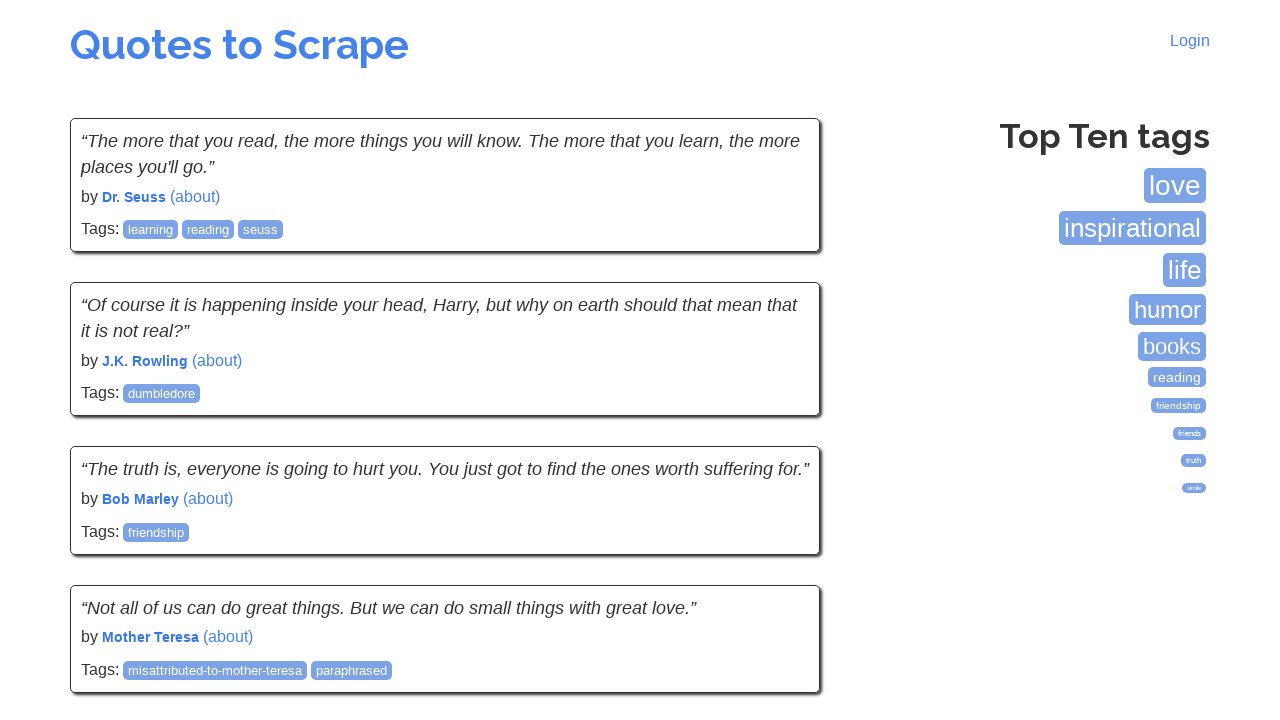

Waited for quotes to load on page 4
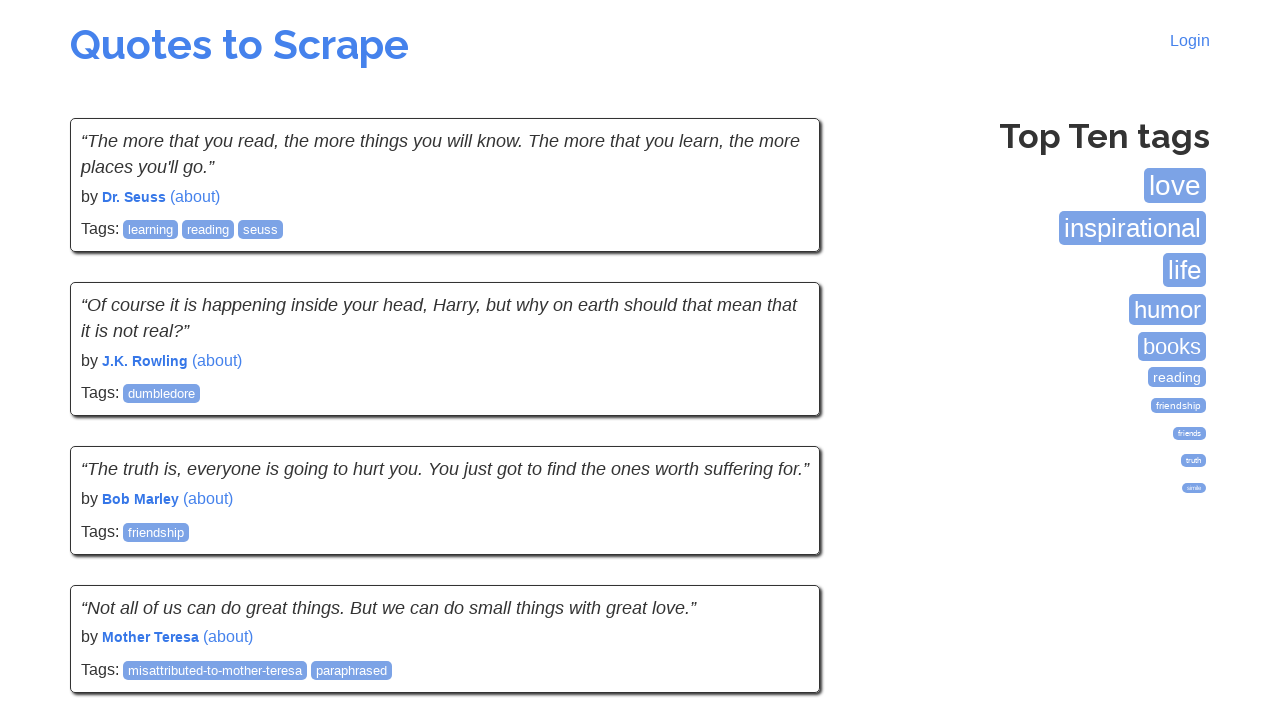

Clicked Next button to navigate to page 5 at (778, 542) on a:has-text('Next')
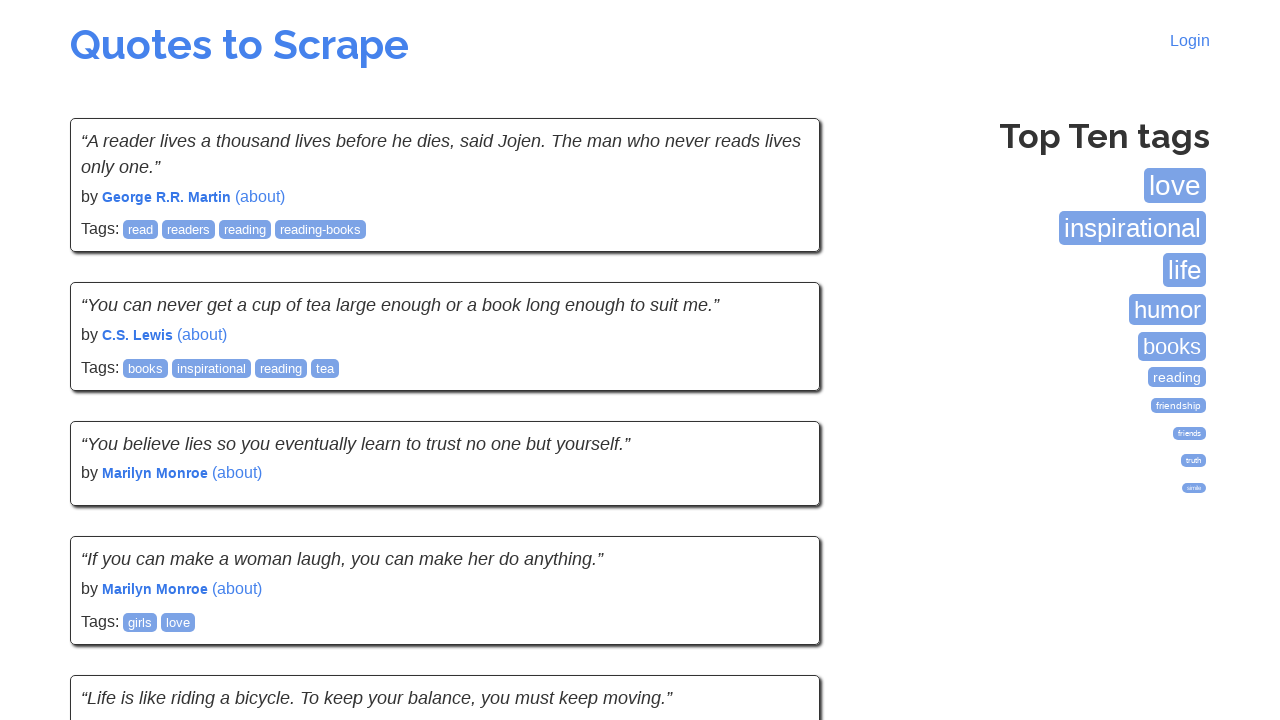

Waited for quotes to load on page 5
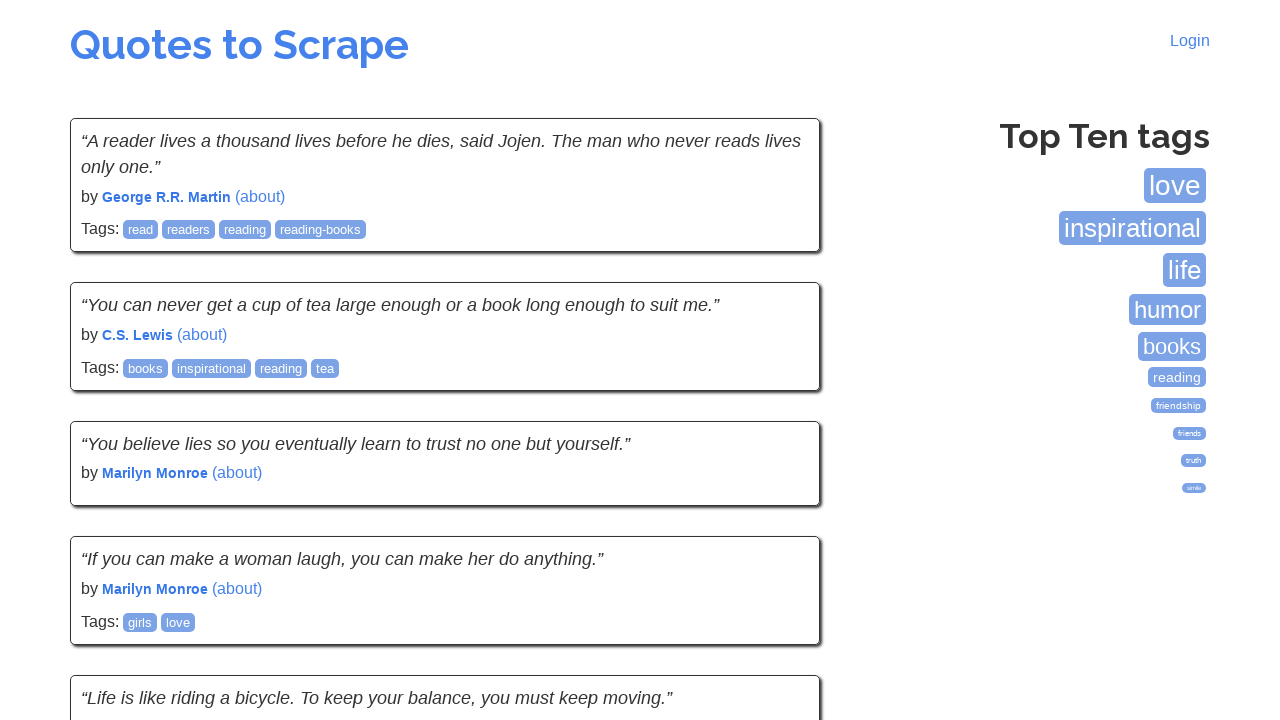

Clicked Next button to navigate to page 6 at (778, 541) on a:has-text('Next')
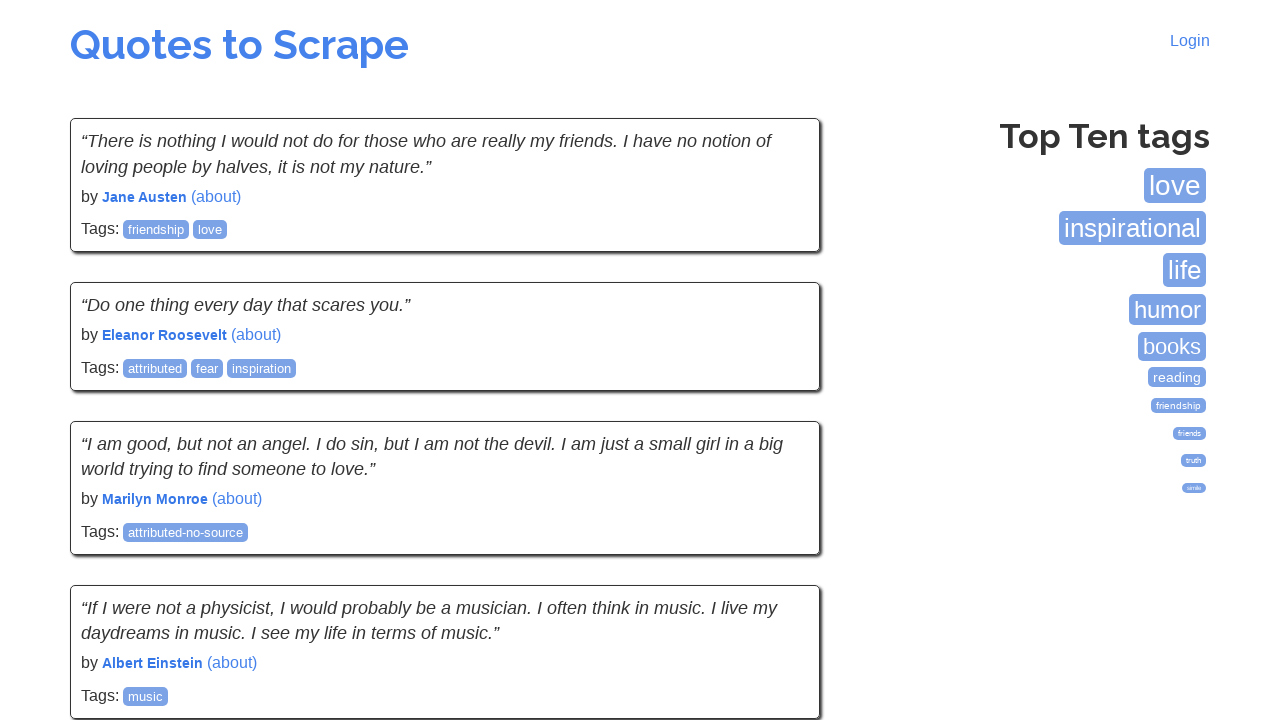

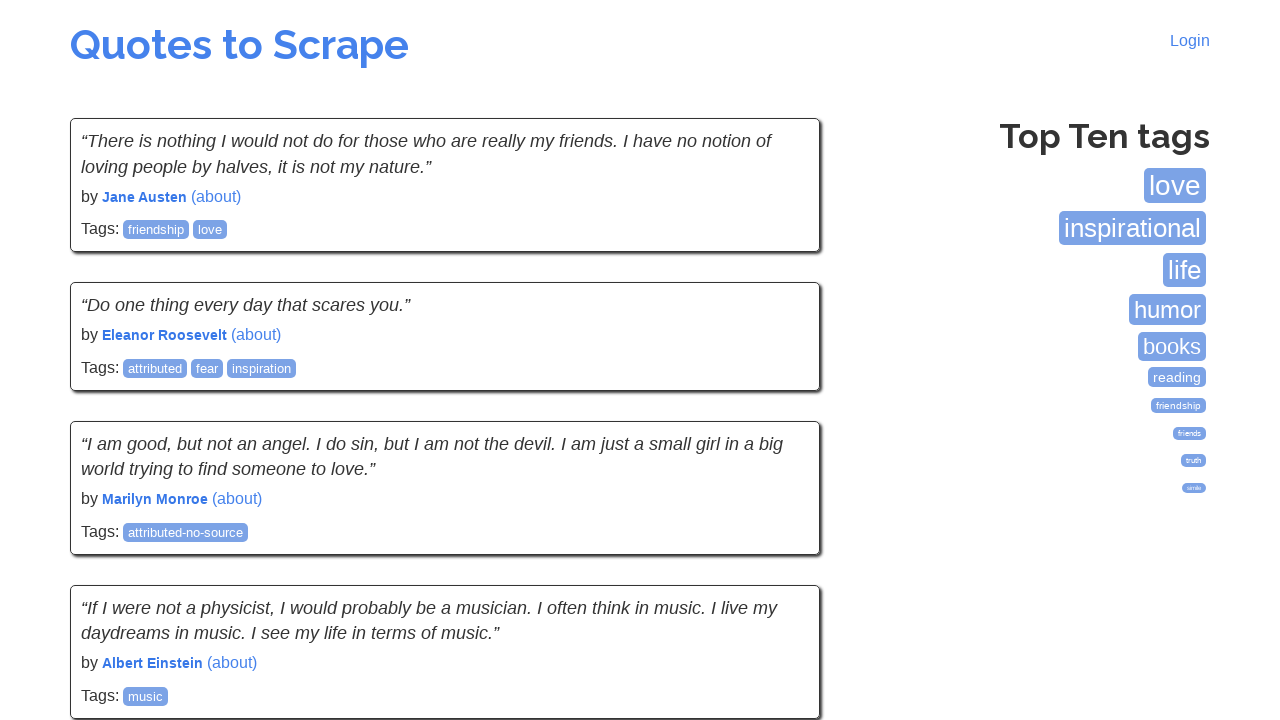